Tests navigation to Add/Remove Elements page and clicks the Add Element button (duplicate of Simple click test)

Starting URL: https://the-internet.herokuapp.com

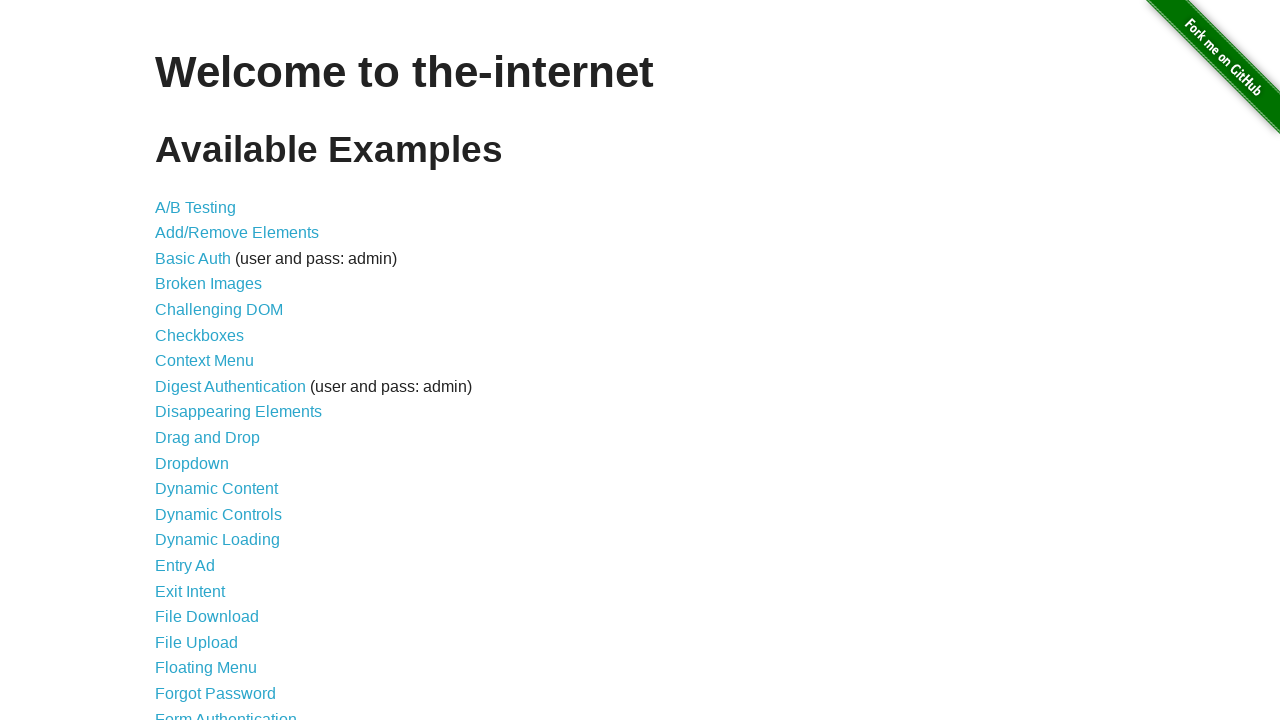

Clicked on Add/Remove Elements link at (237, 233) on text=Add/Remove Elements
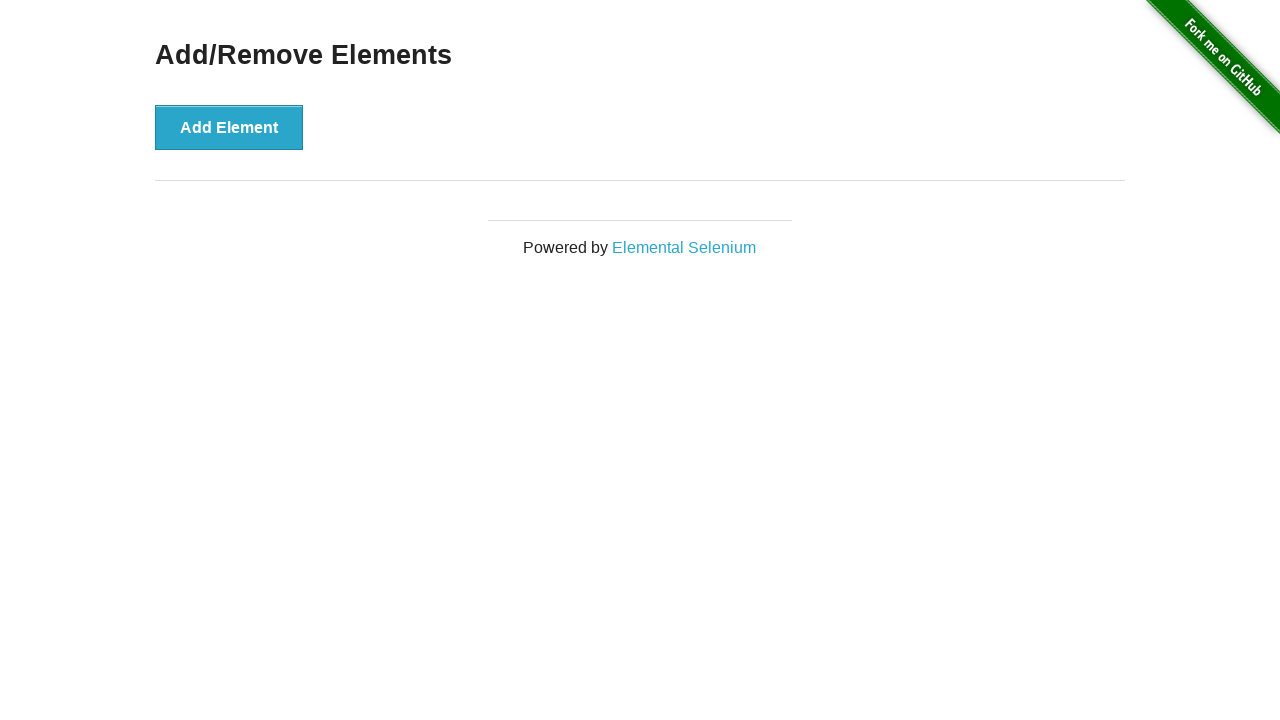

Clicked on Add Element button at (229, 127) on text=Add Element
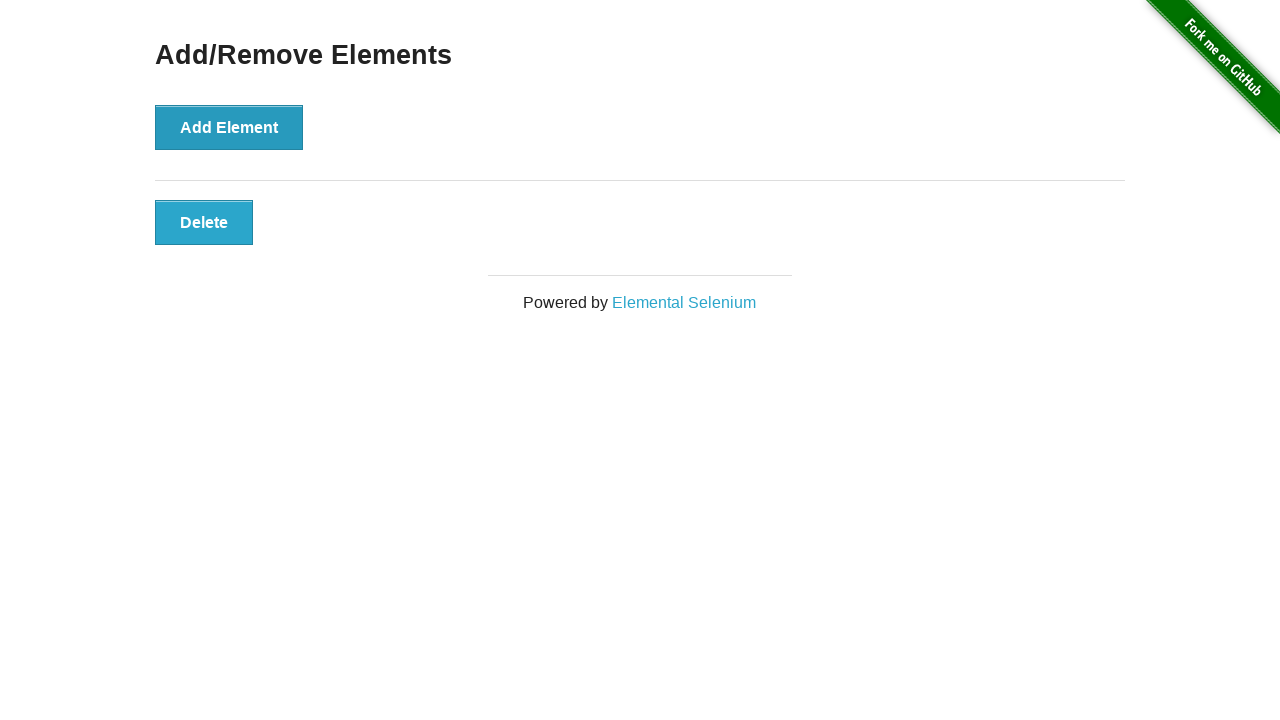

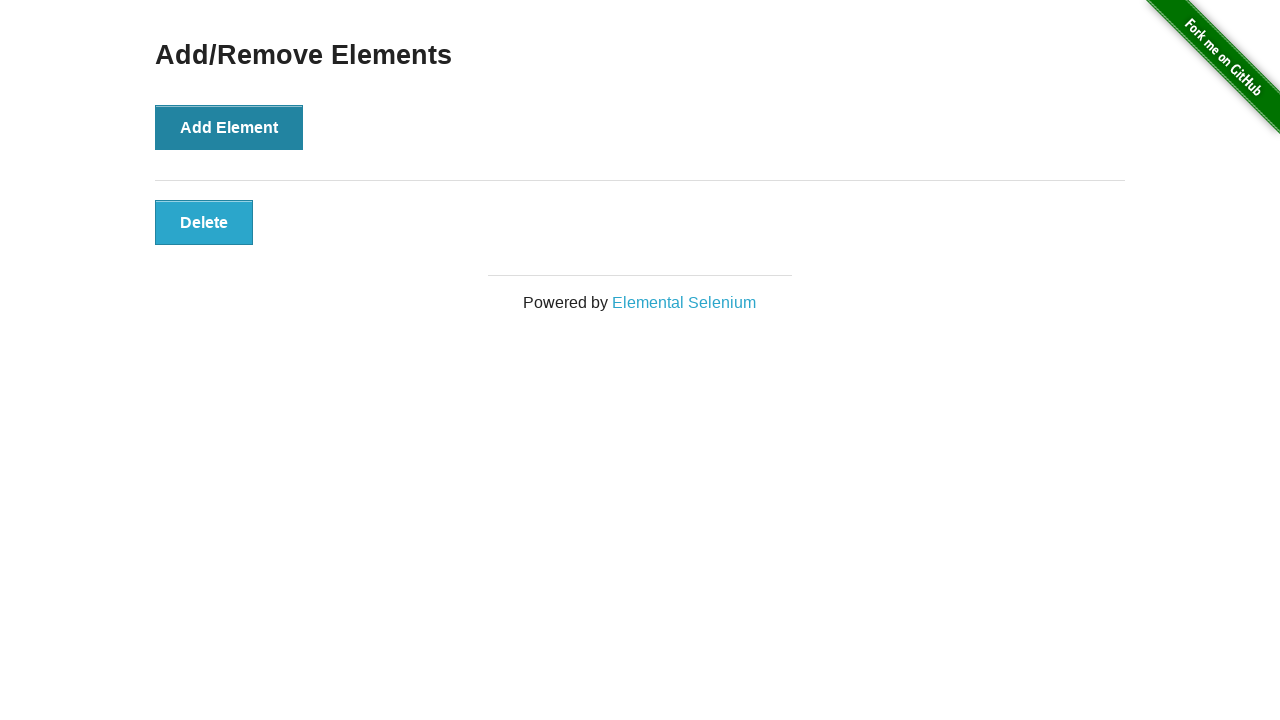